Tests right-click context menu functionality by performing a context click on a designated area, handling the resulting alert, then clicking a link that opens in a new tab and verifying the content on the new page.

Starting URL: https://the-internet.herokuapp.com/context_menu

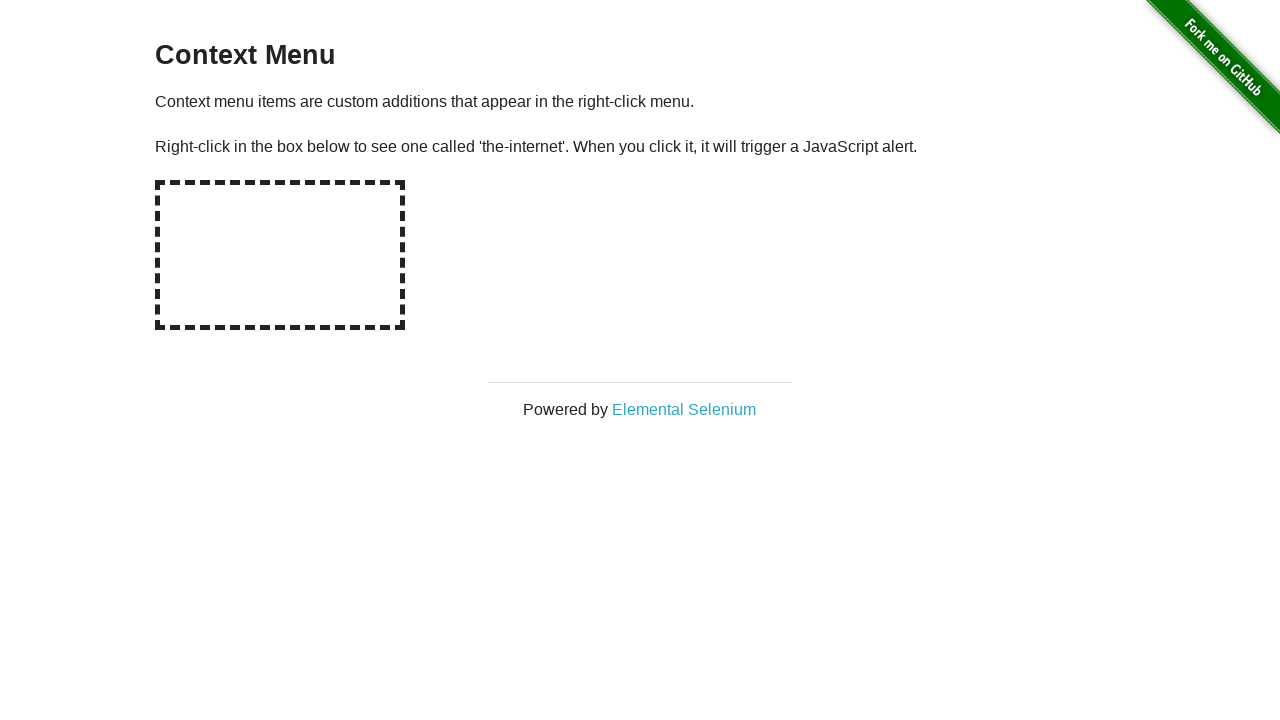

Right-clicked on hot-spot area to trigger context menu at (280, 255) on #hot-spot
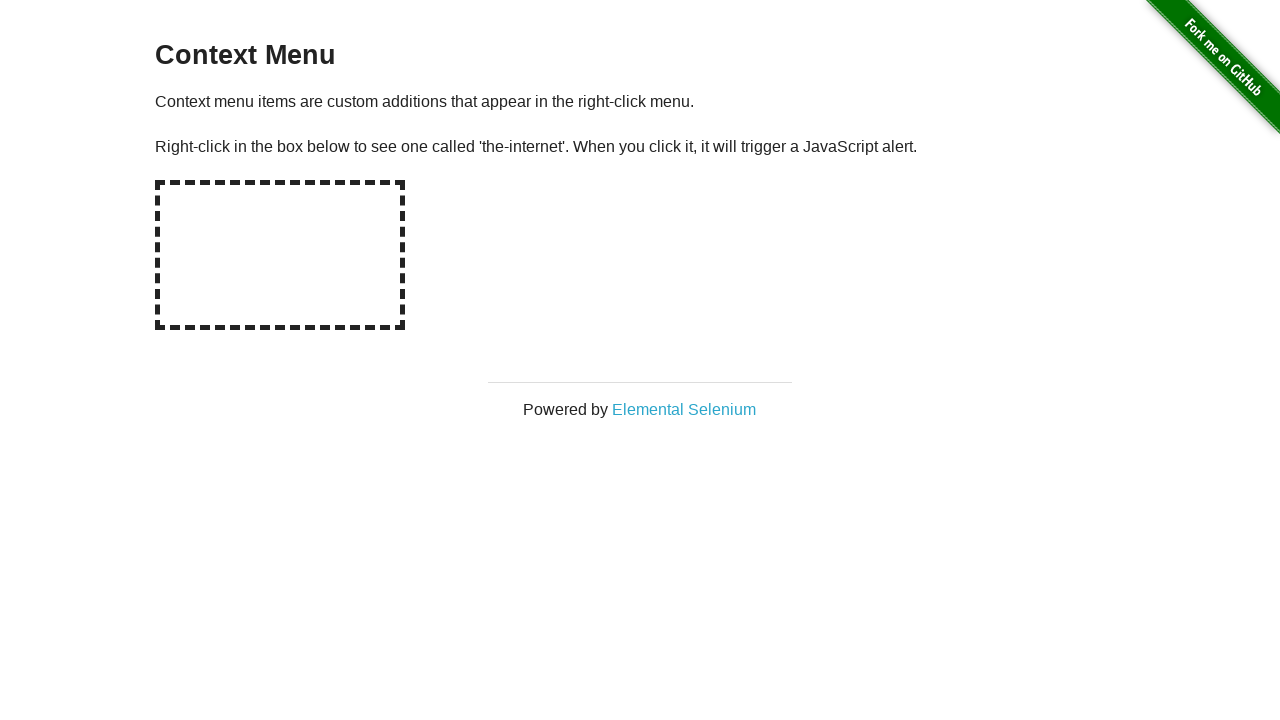

Set up dialog handler to accept alerts
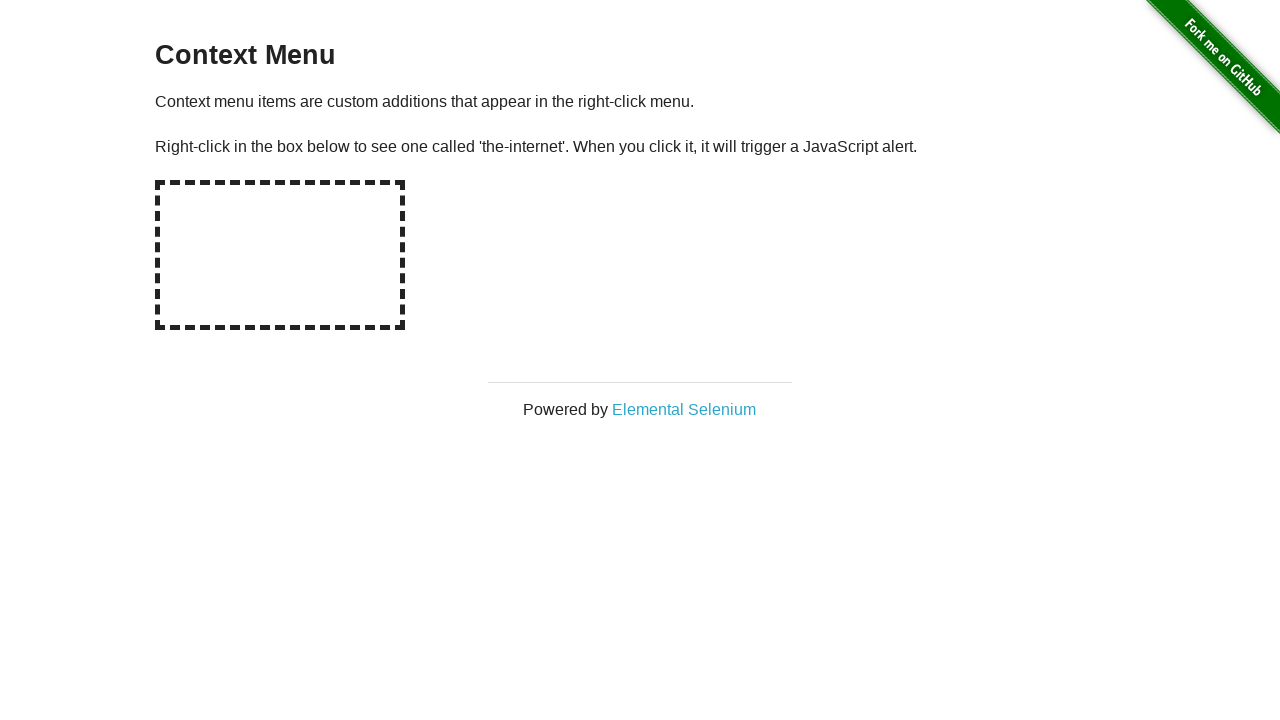

Right-clicked on hot-spot area again with handler active at (280, 255) on #hot-spot
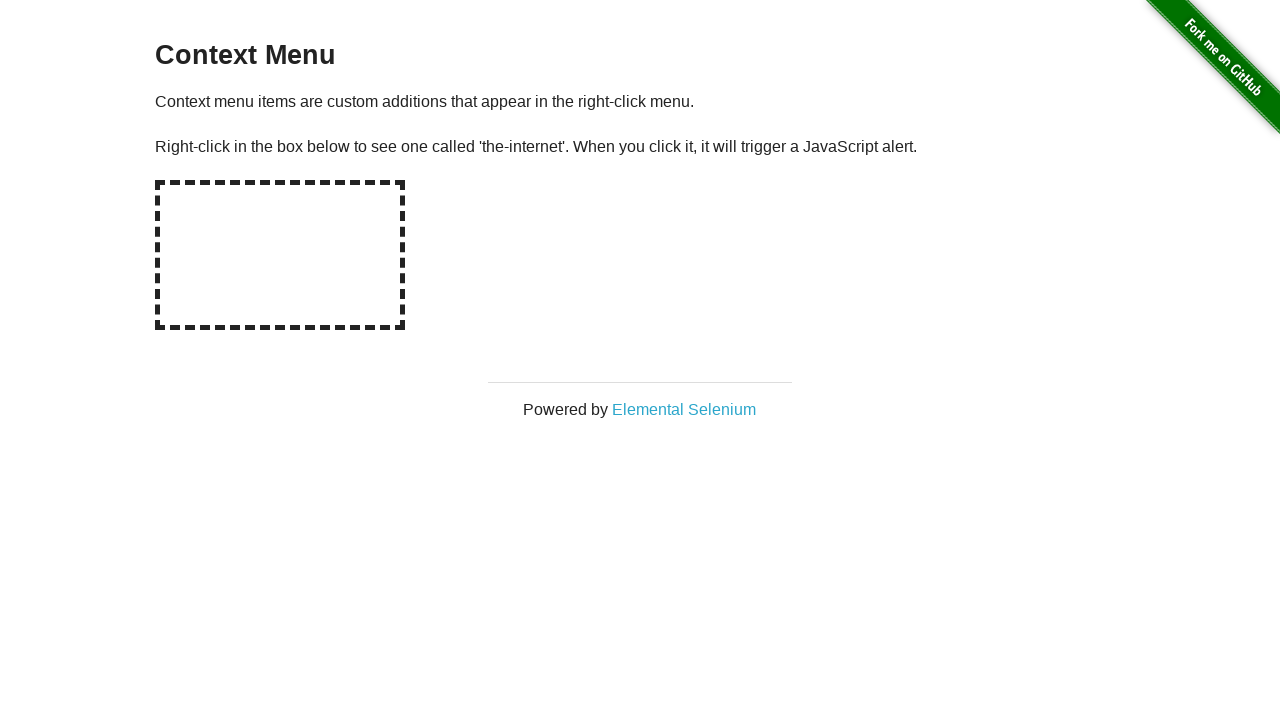

Waited for alert to be handled
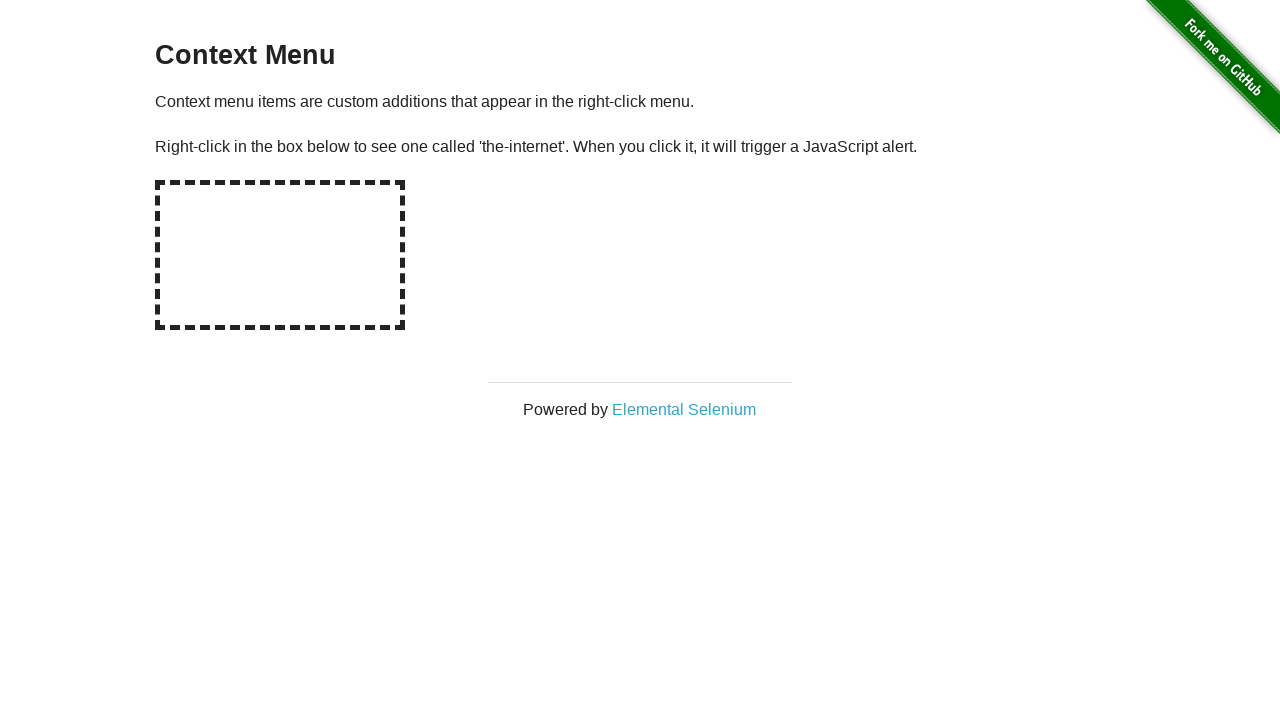

Clicked on Elemental Selenium link to open in new tab at (684, 409) on text=Elemental Selenium
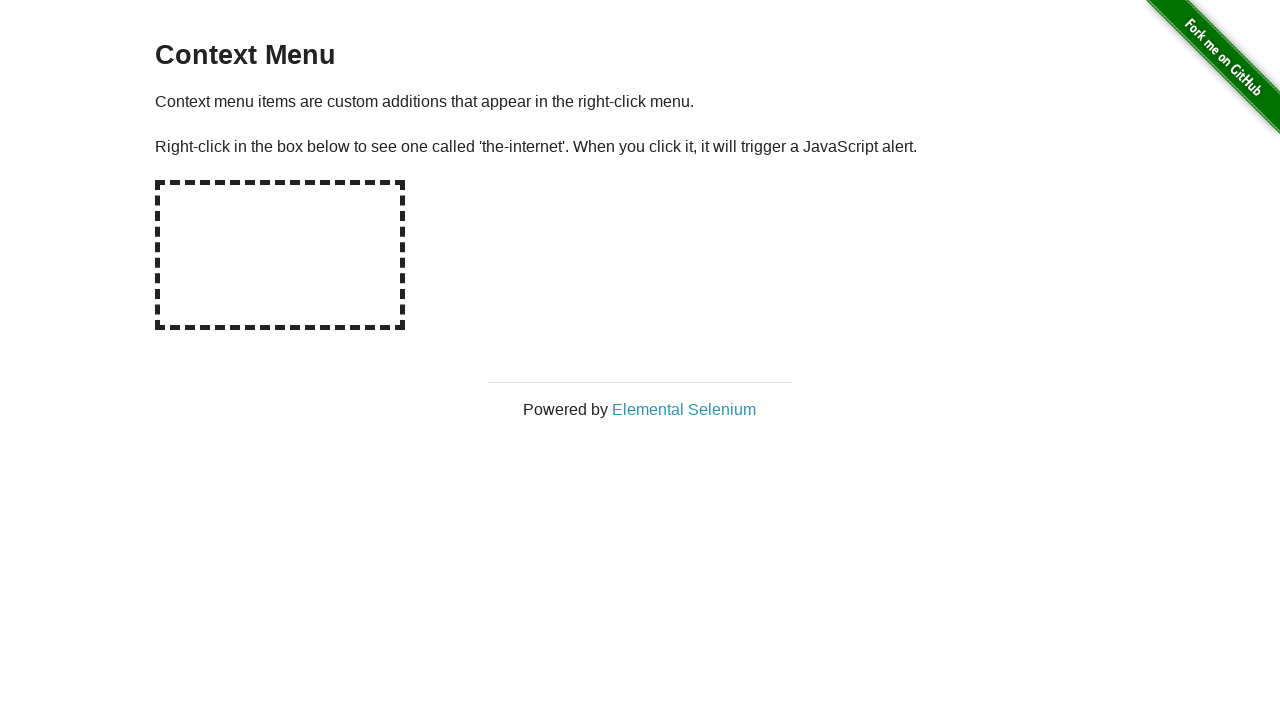

Switched to new tab and waited for page to load
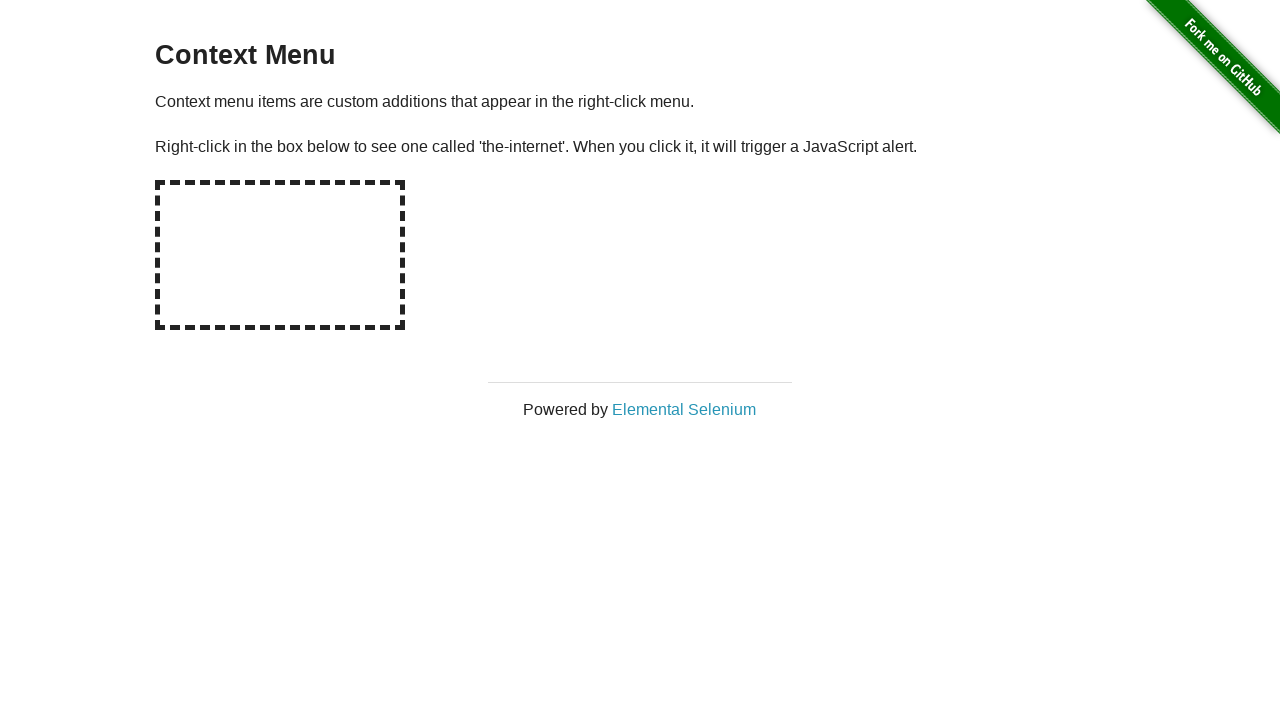

Verified h1 element is present on new page
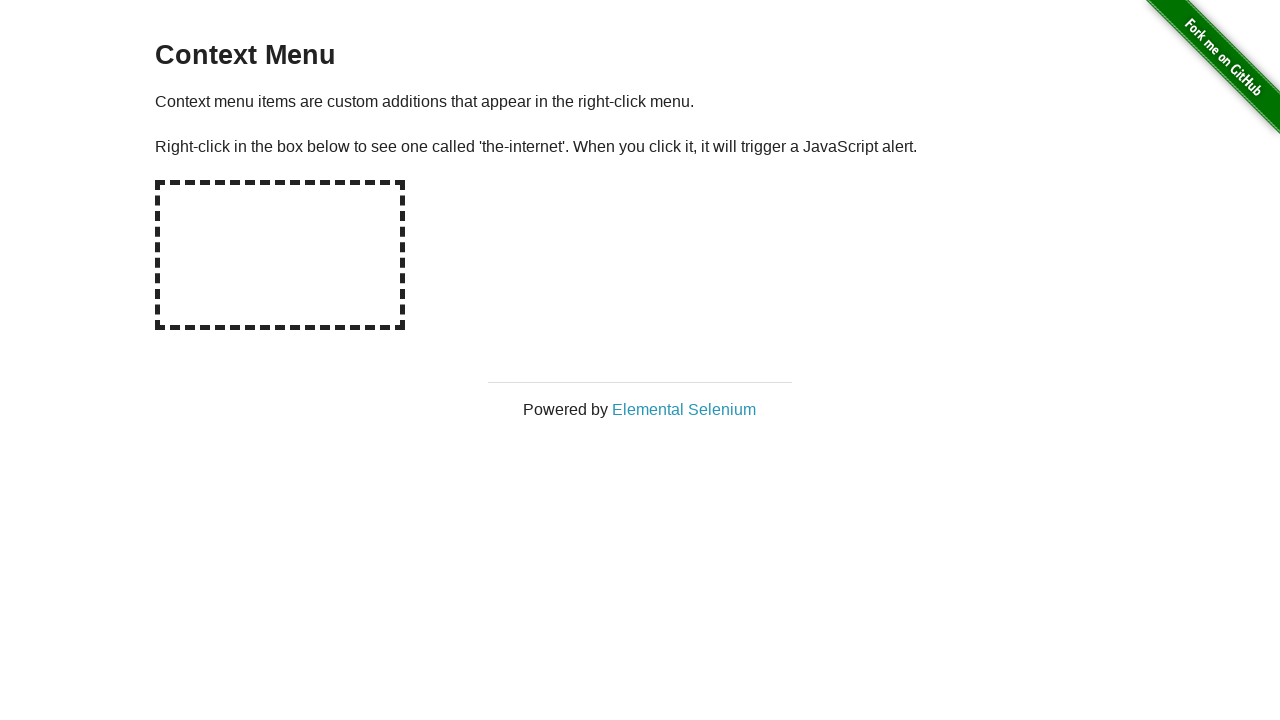

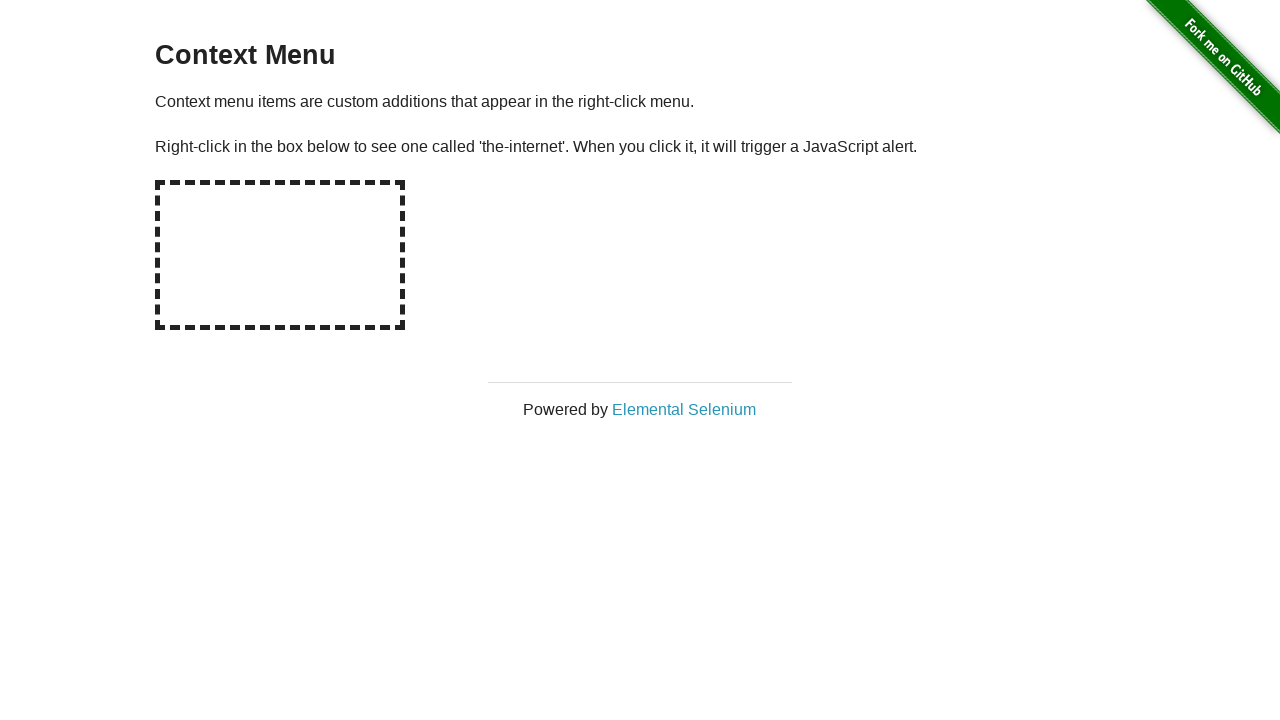